Tests checkbox functionality by checking and unchecking a checkbox, verifying its selection state, and counting the total number of checkboxes on the page

Starting URL: https://rahulshettyacademy.com/AutomationPractice/

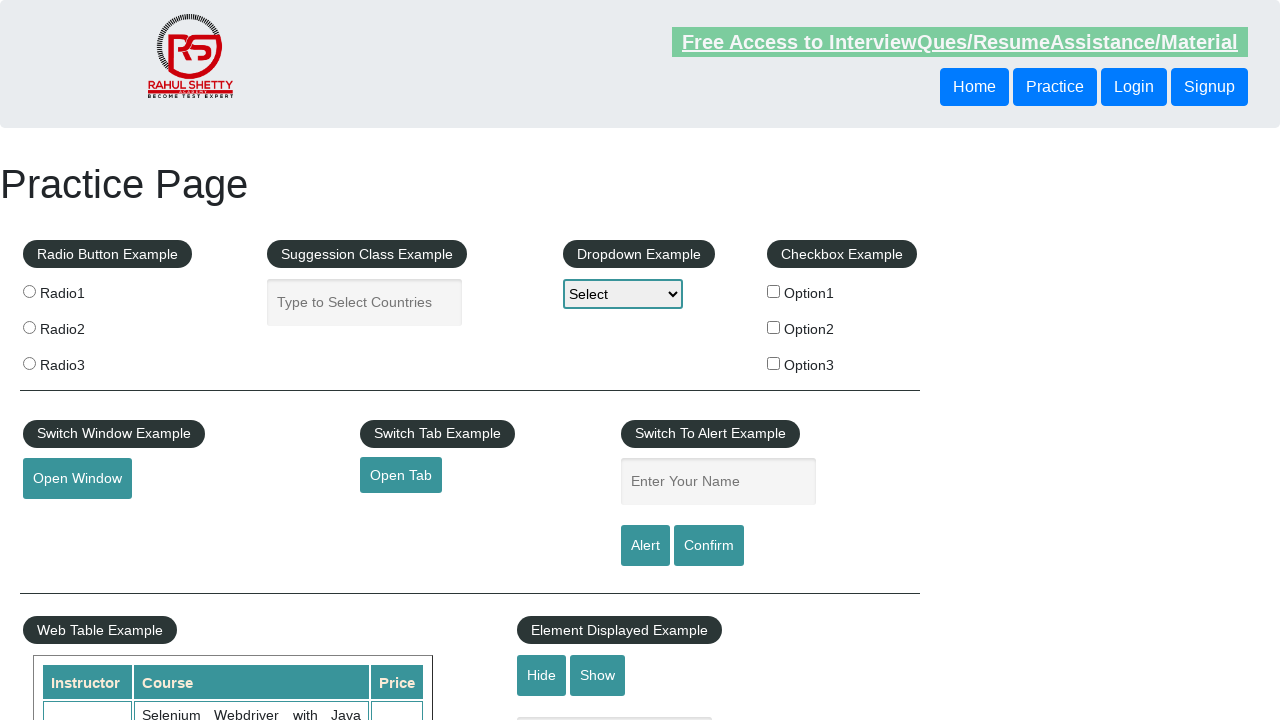

Clicked first checkbox to select it at (774, 291) on #checkBoxOption1
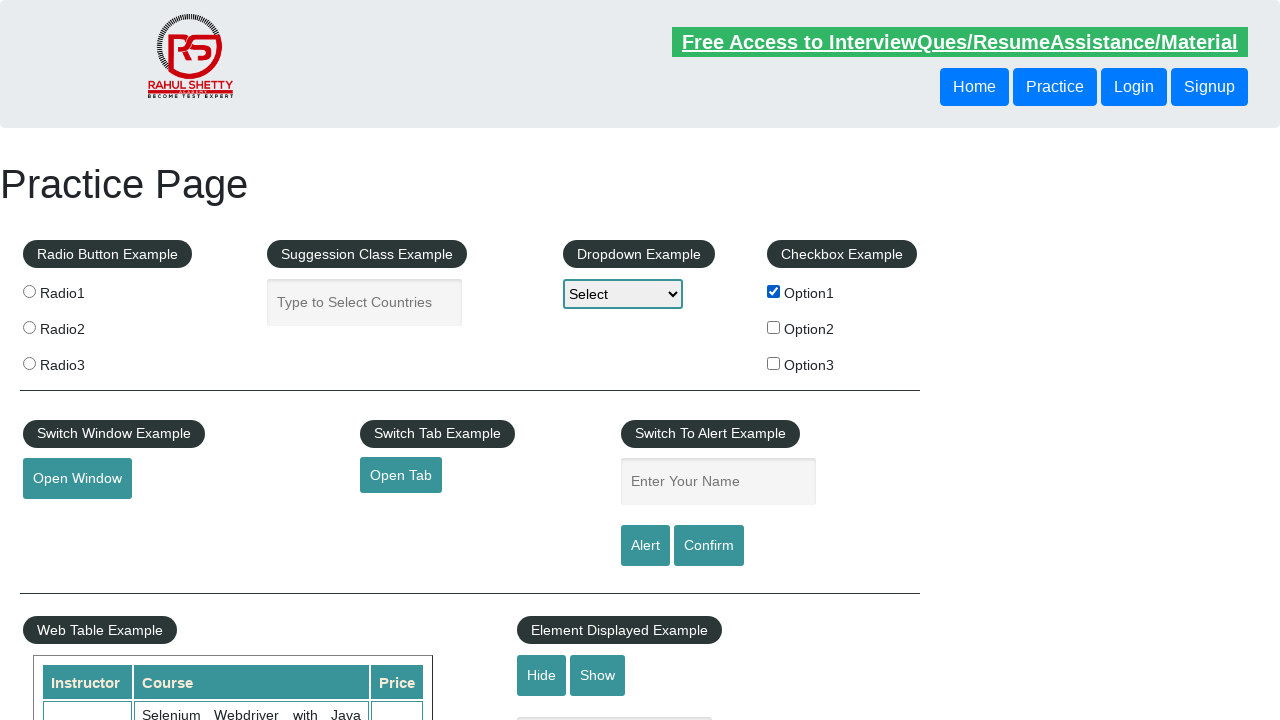

Verified first checkbox is selected
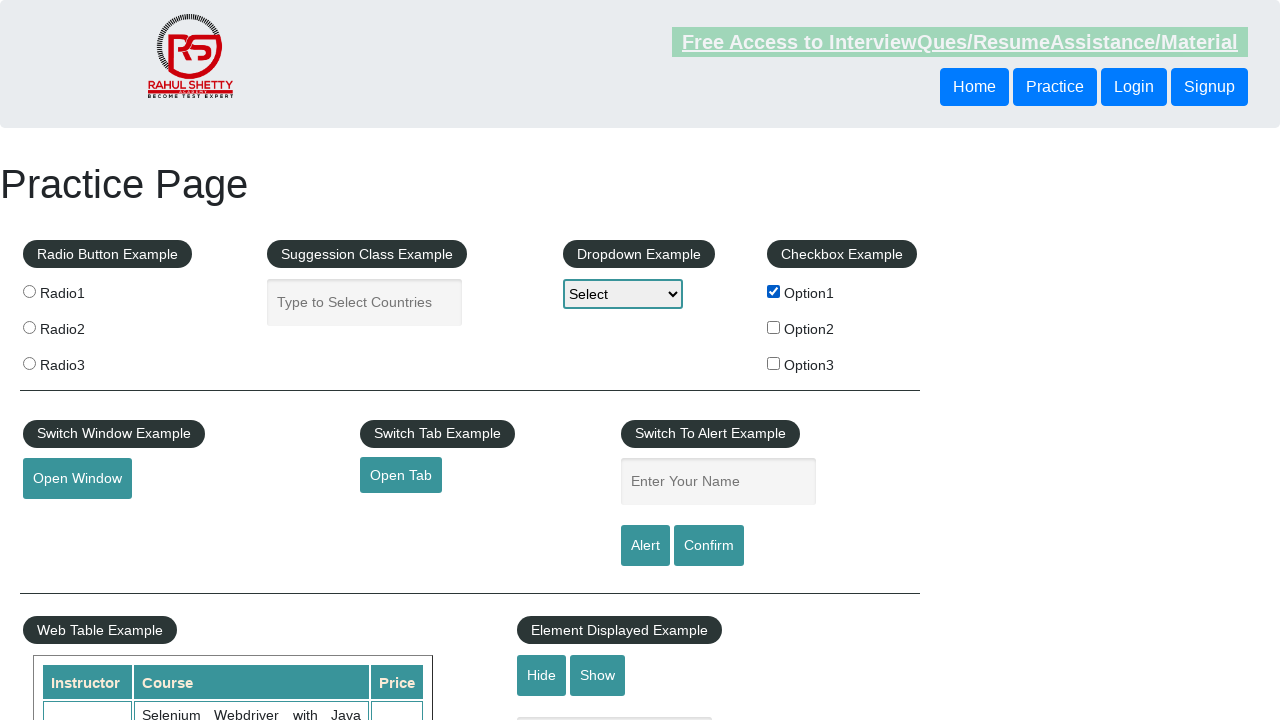

Clicked first checkbox again to unselect it at (774, 291) on #checkBoxOption1
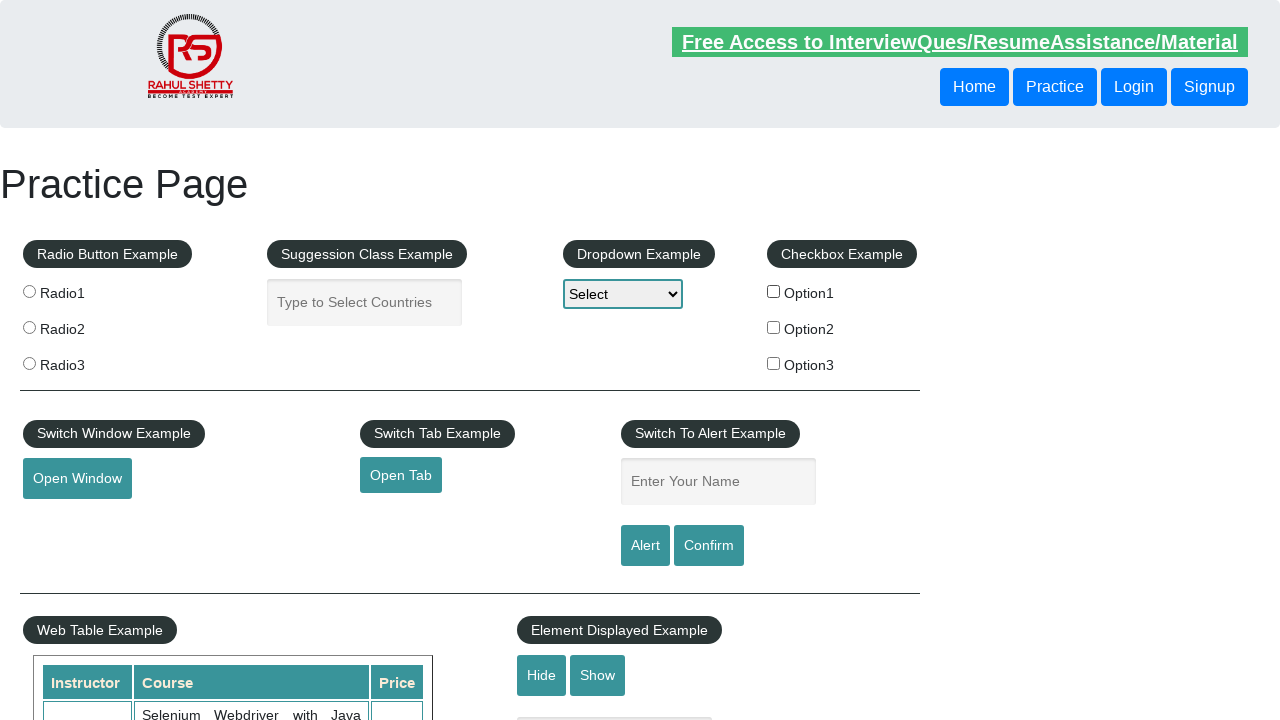

Verified first checkbox is unselected
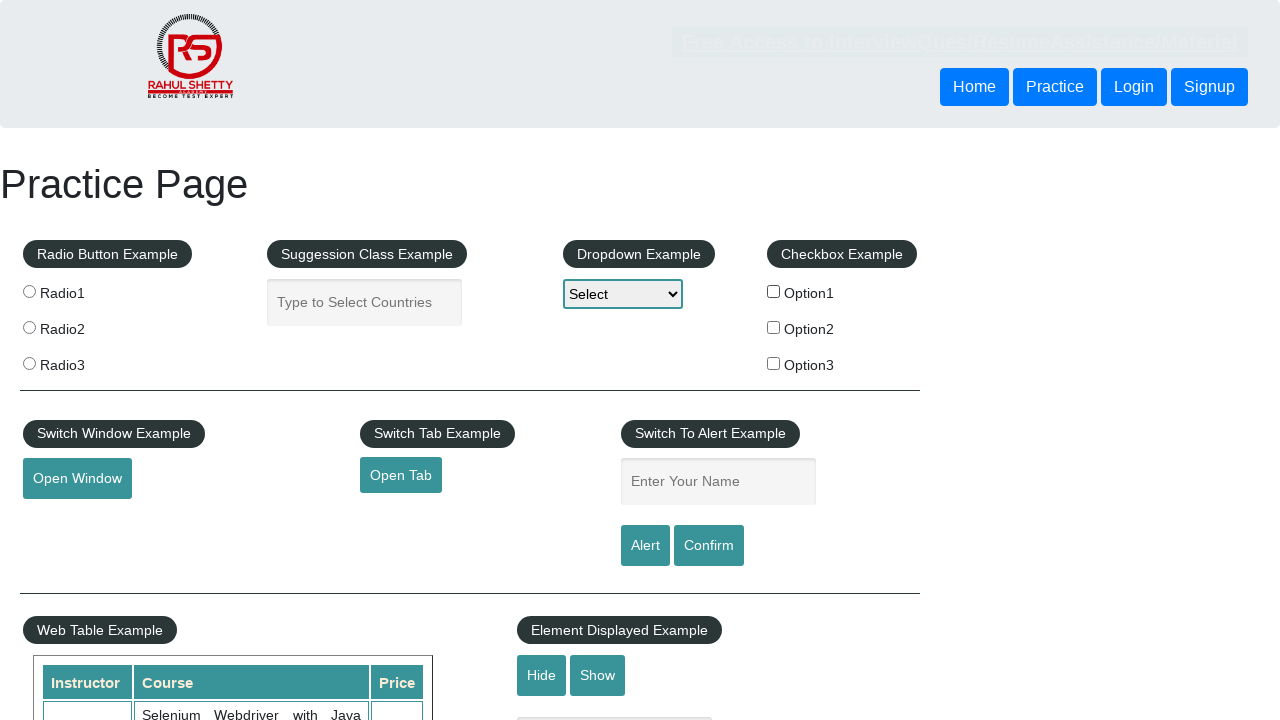

Counted total checkboxes on page: 3
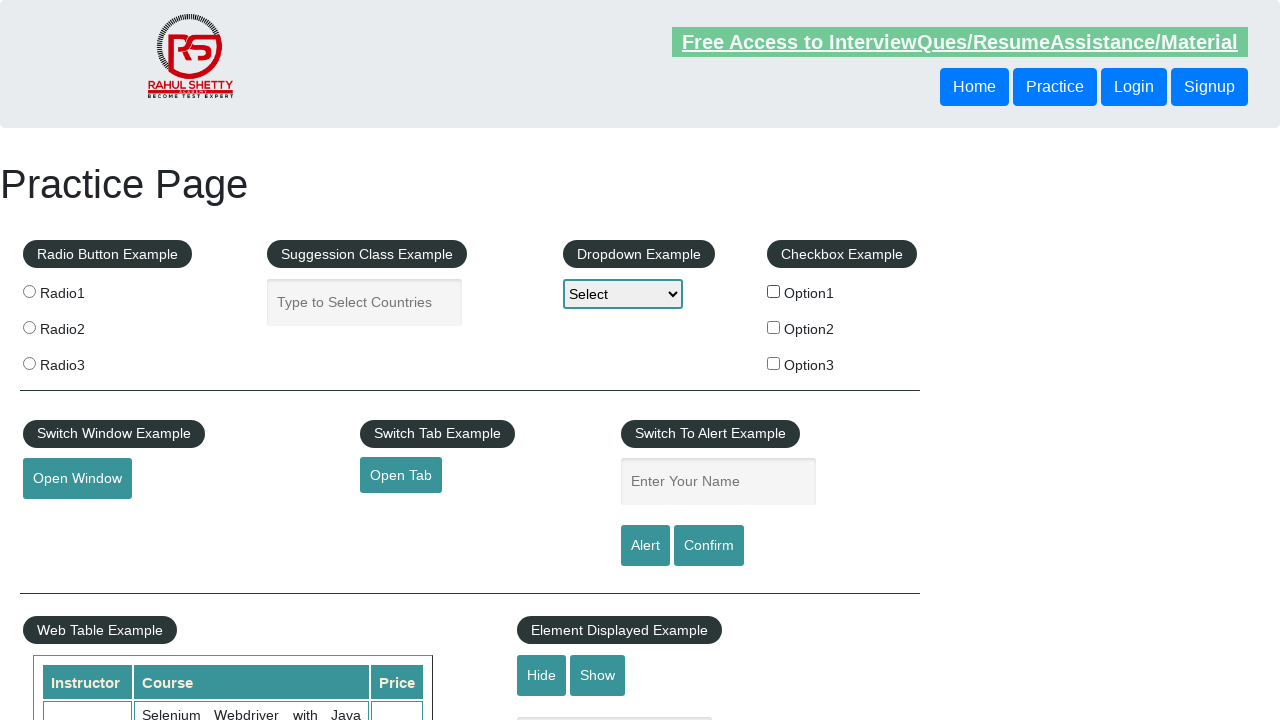

Printed checkbox count: 3
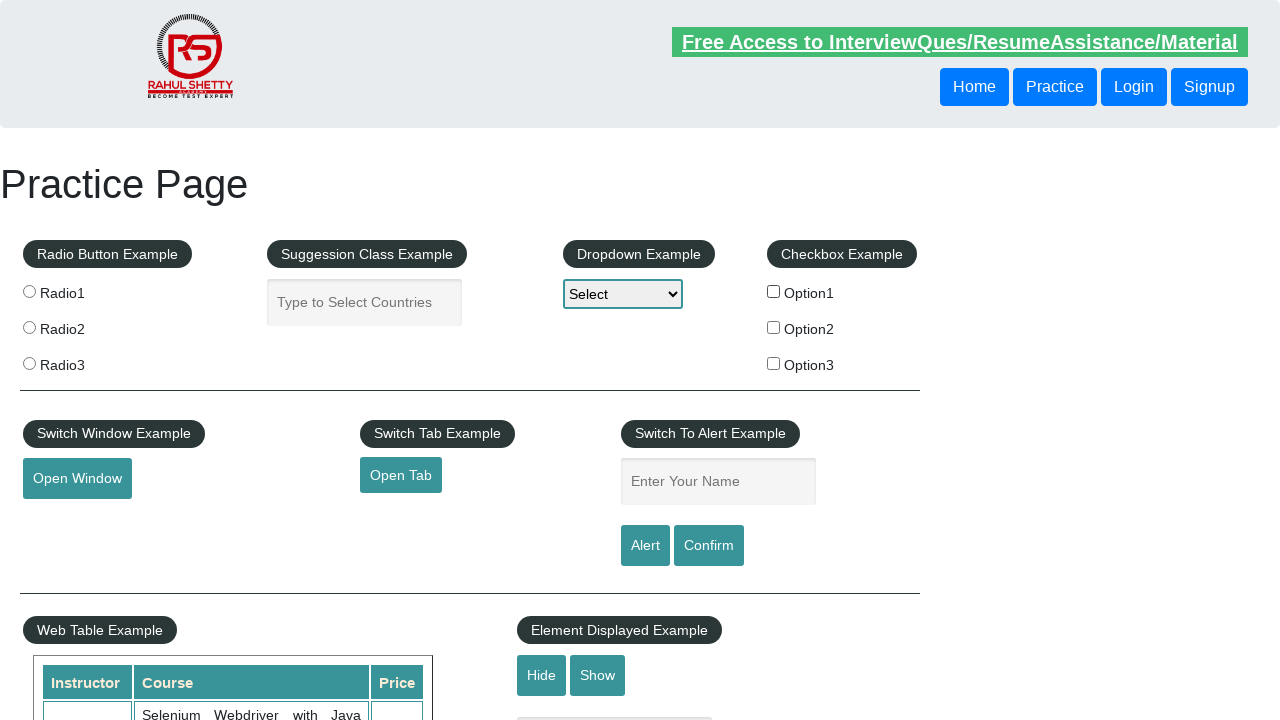

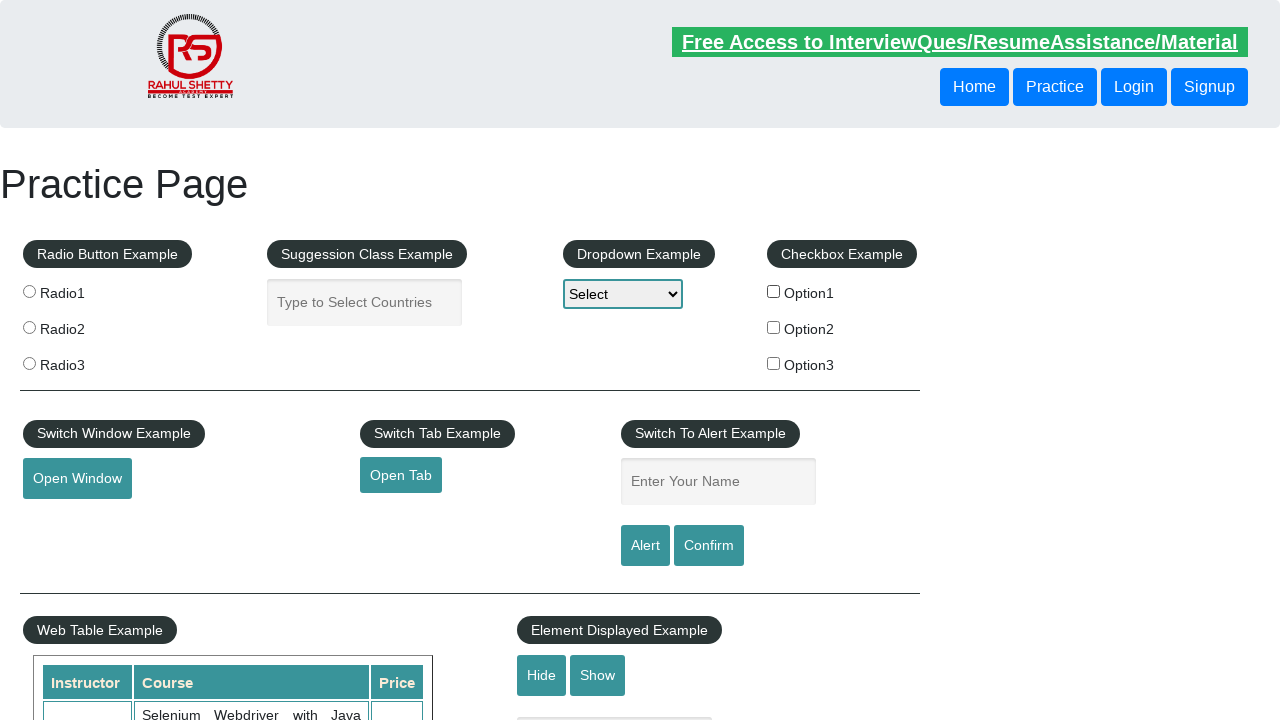